Tests that the input field is cleared after adding a todo item

Starting URL: https://demo.playwright.dev/todomvc

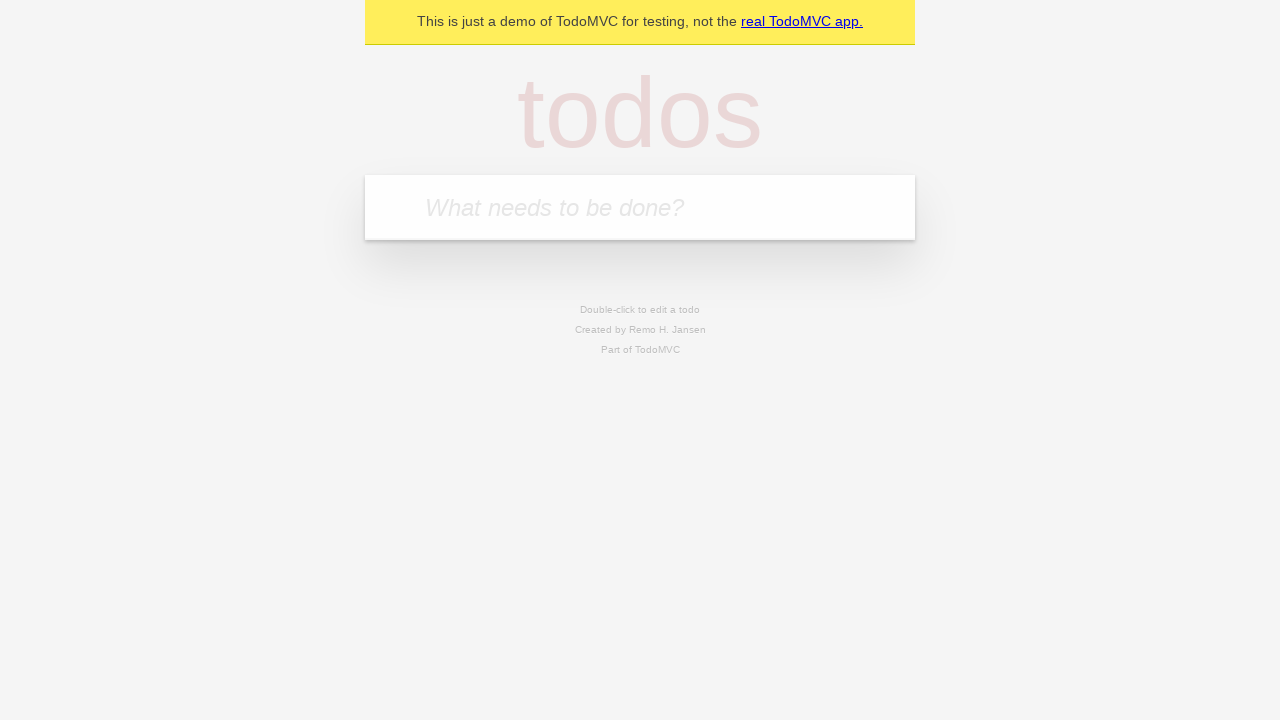

Filled todo input field with 'buy some cheese' on .new-todo
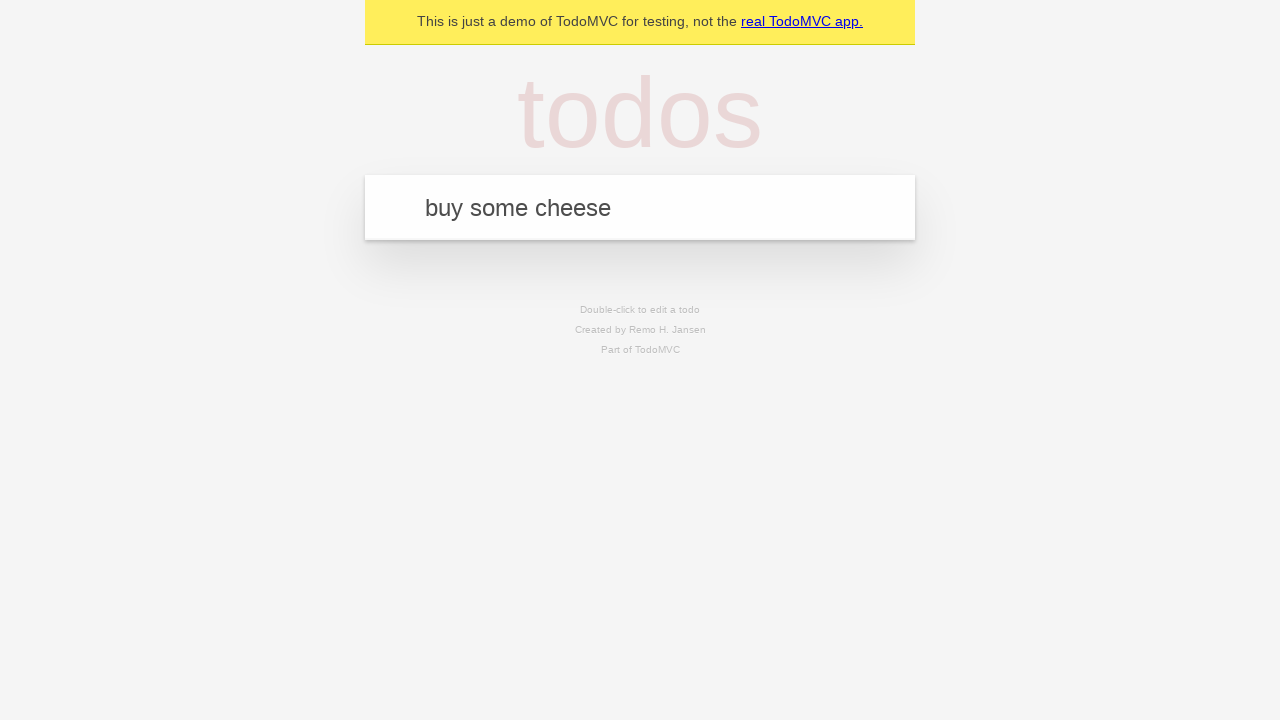

Pressed Enter to submit the todo item on .new-todo
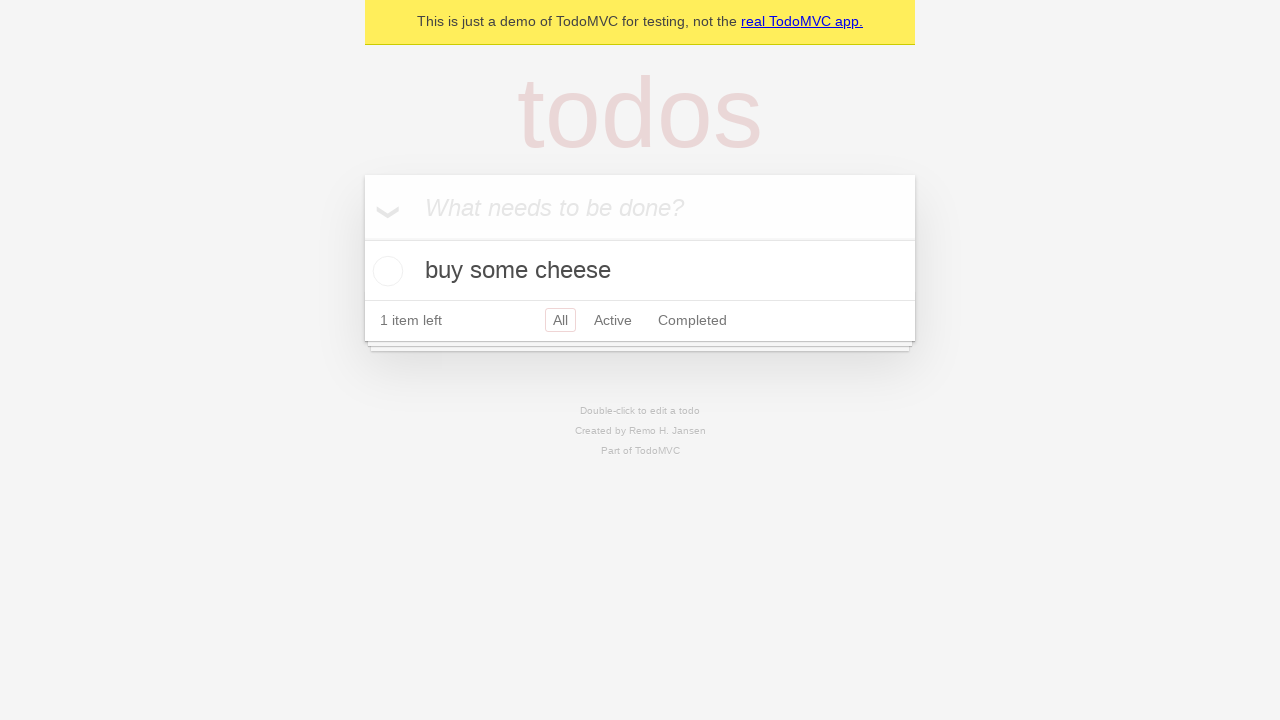

Todo item appeared in the list
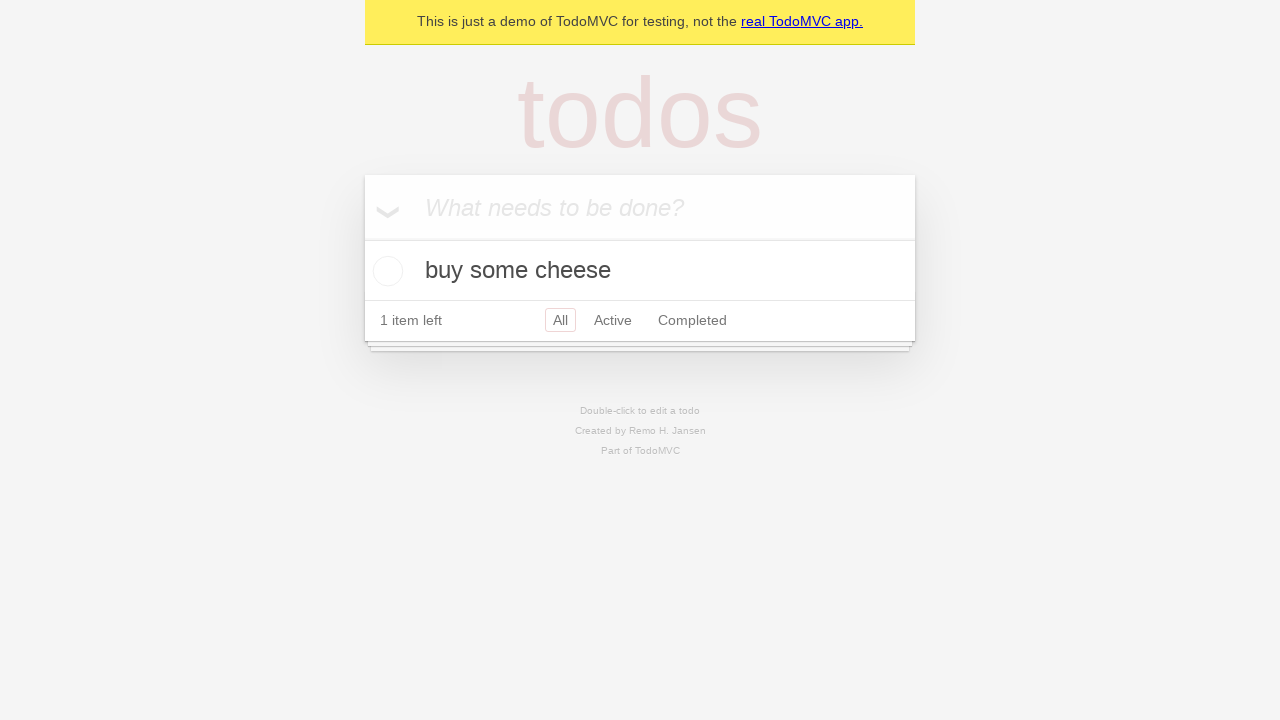

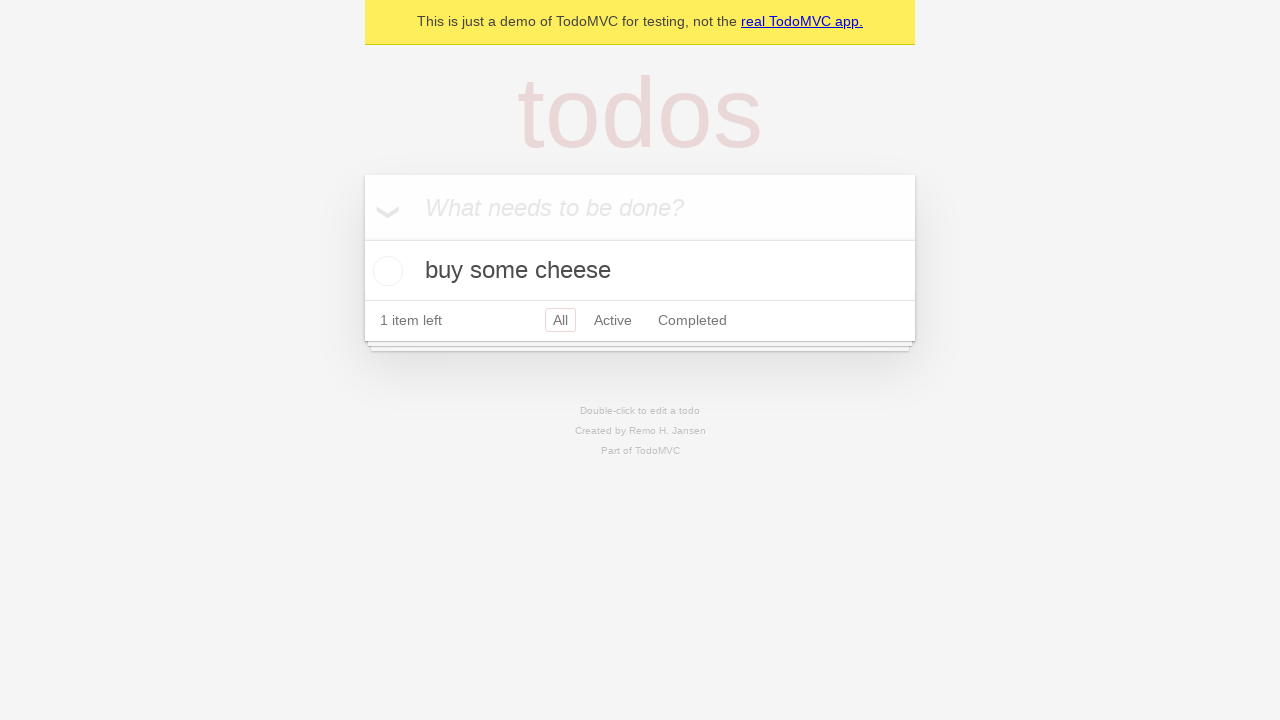